Navigates to a quotes website and clicks through multiple pages using the "Next" pagination link, testing multi-page navigation functionality.

Starting URL: http://quotes.toscrape.com/

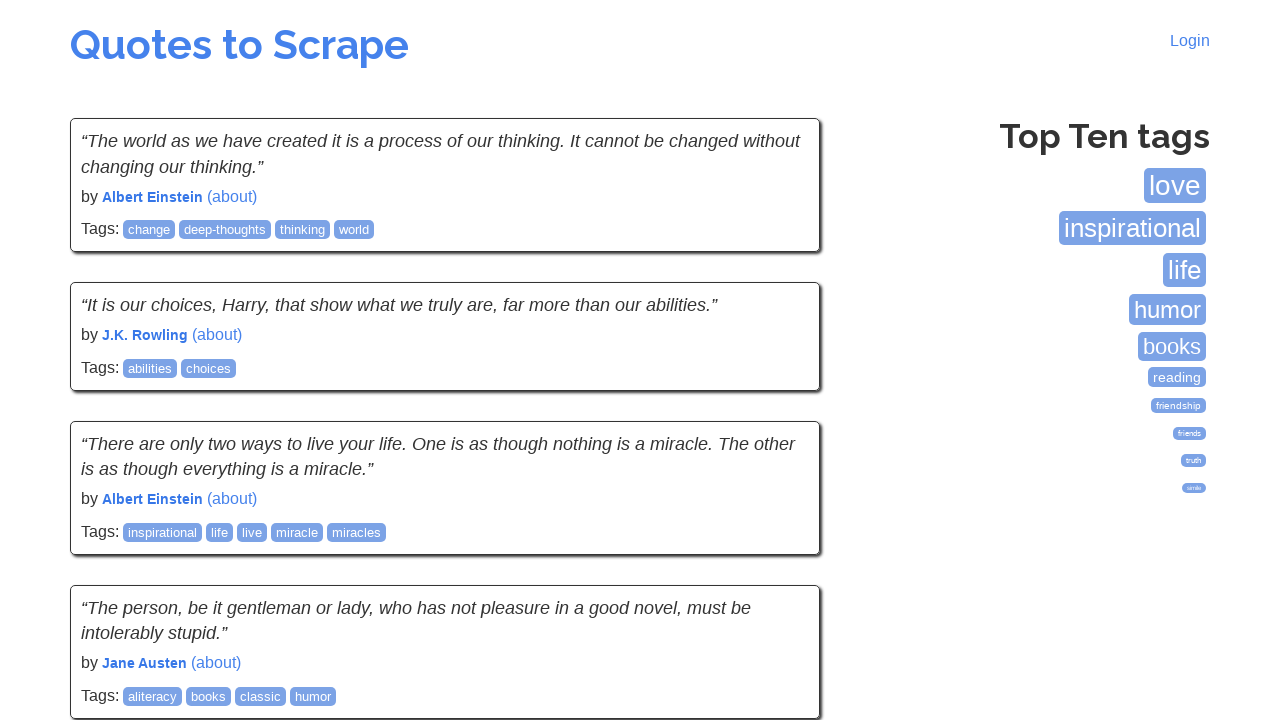

Waited for tags section to load on quotes website
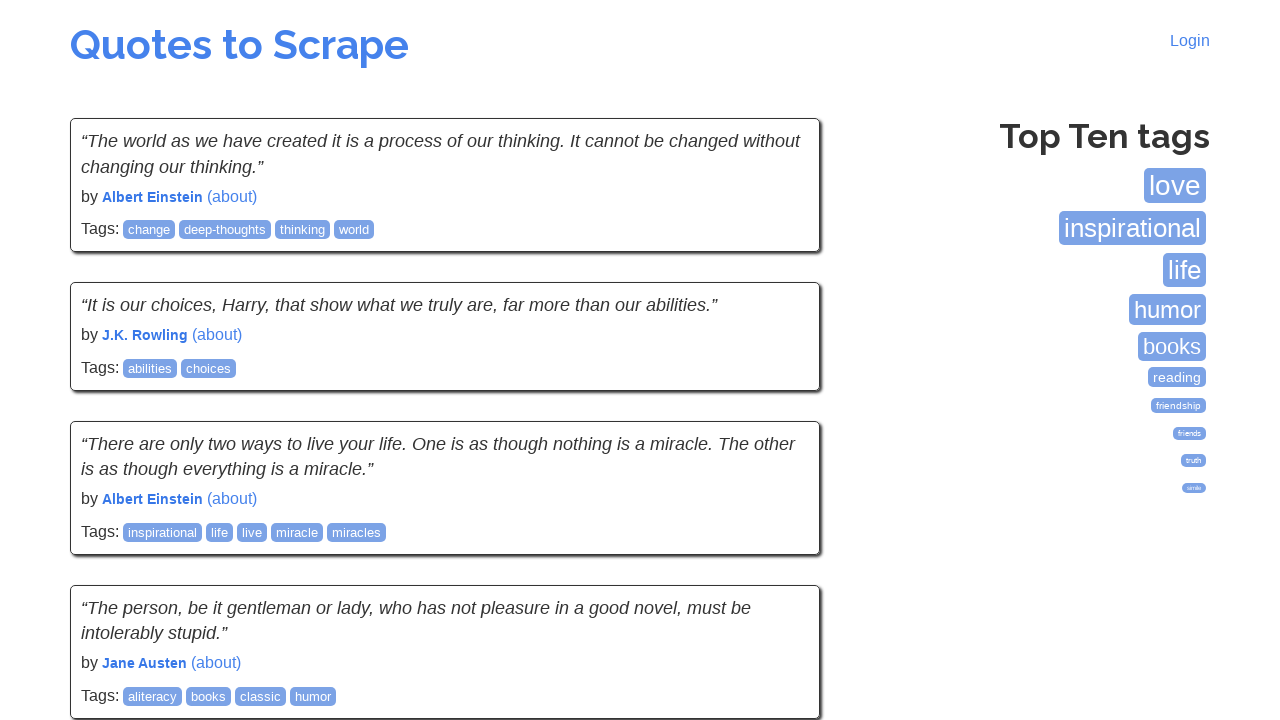

Waited for quote text elements to be visible on first page
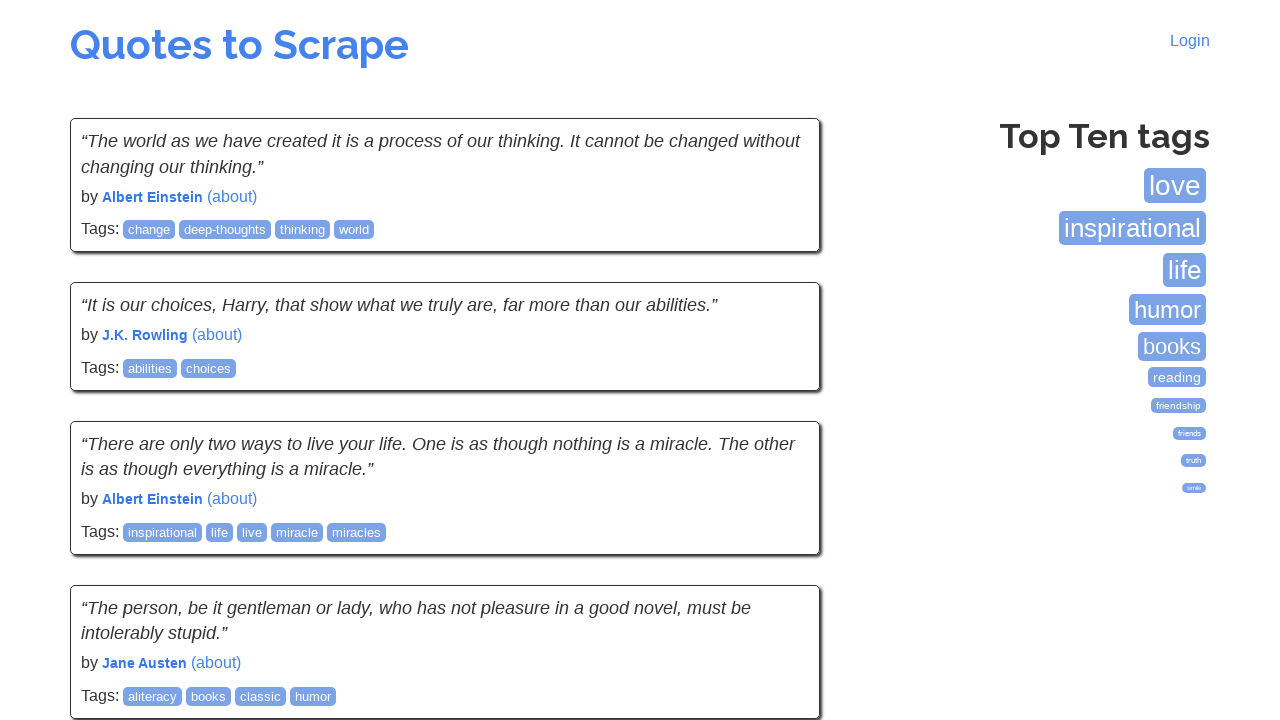

Verified quotes are visible on page 1
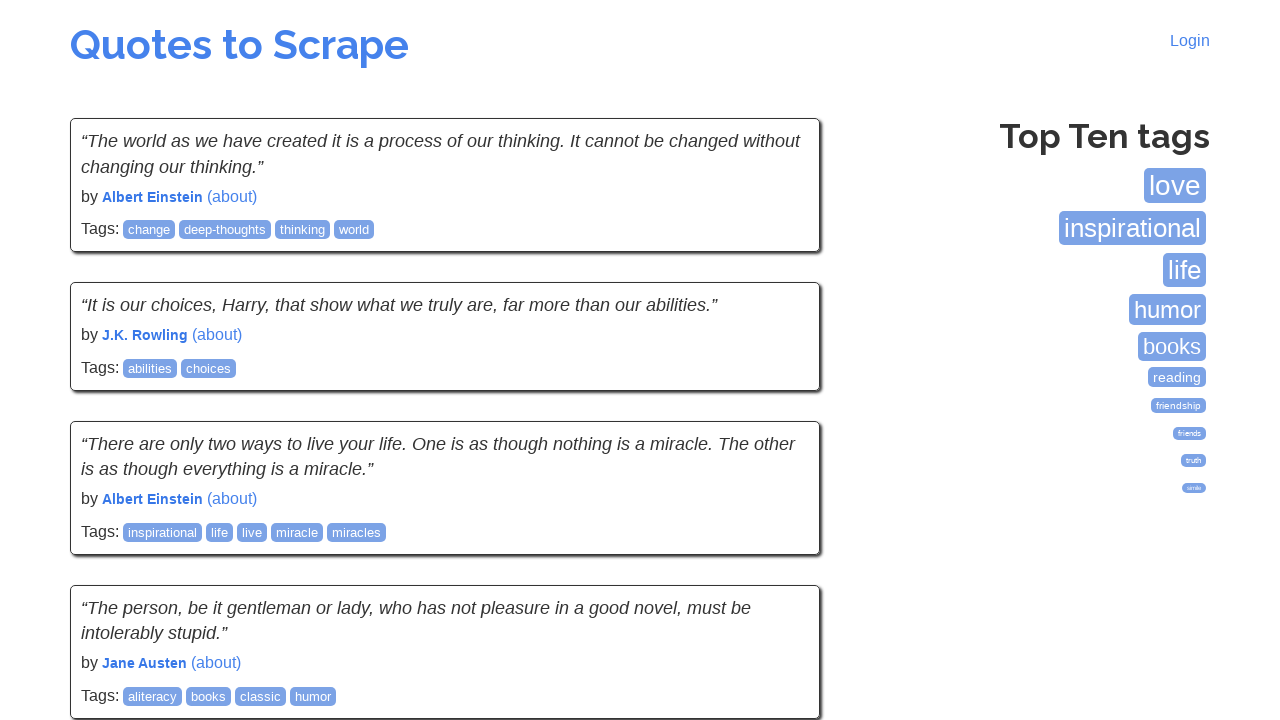

Clicked 'Next' pagination link to navigate from page 1 to page 2 at (778, 542) on li.next a
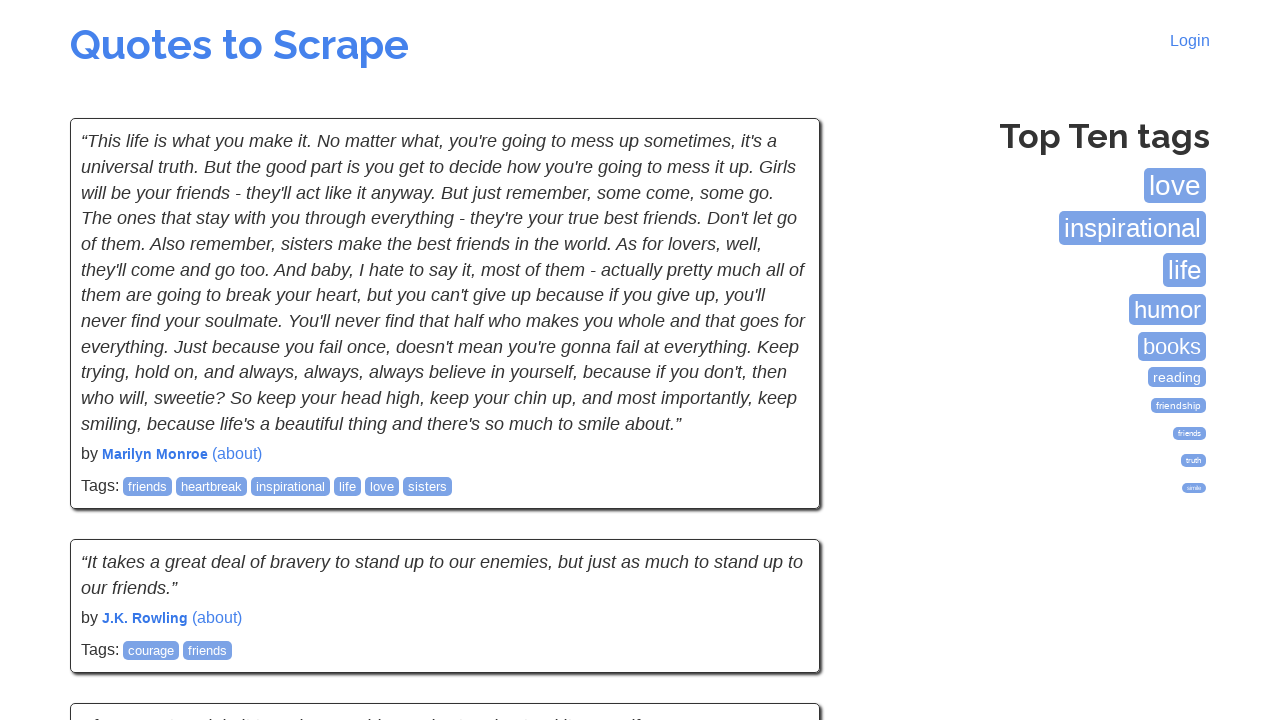

Waited for page 2 to fully load
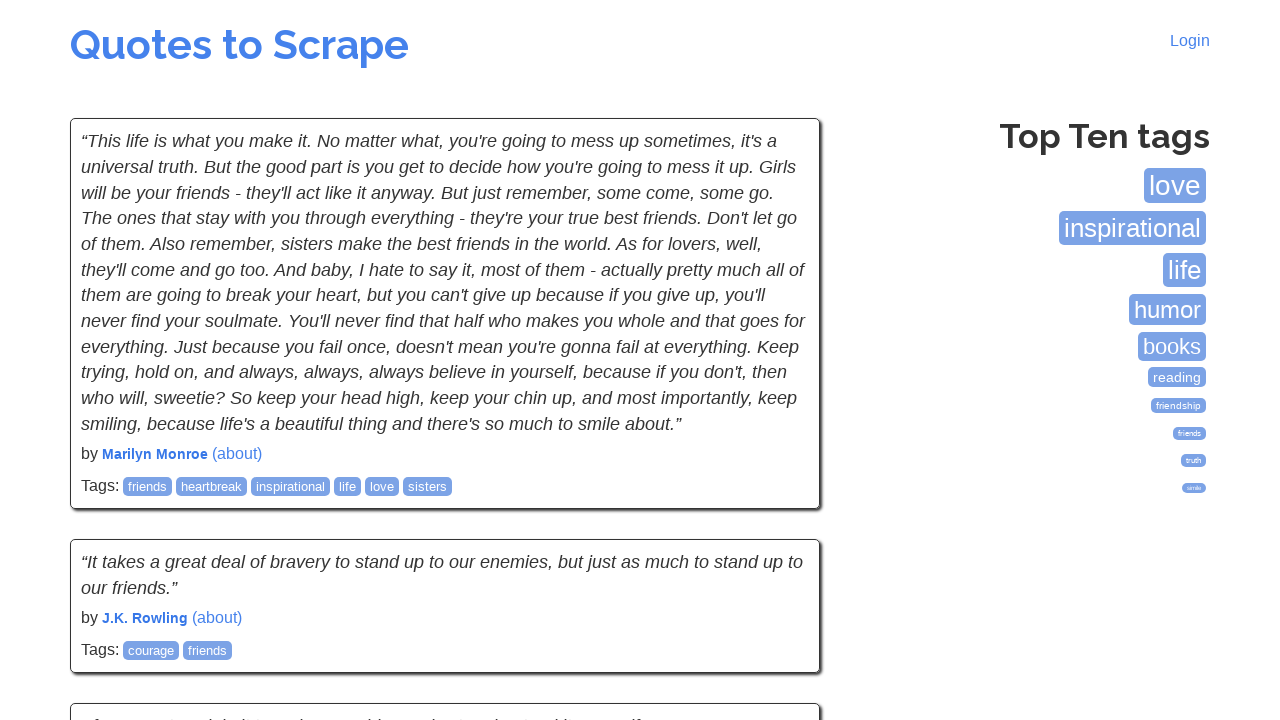

Verified quotes are visible on page 2
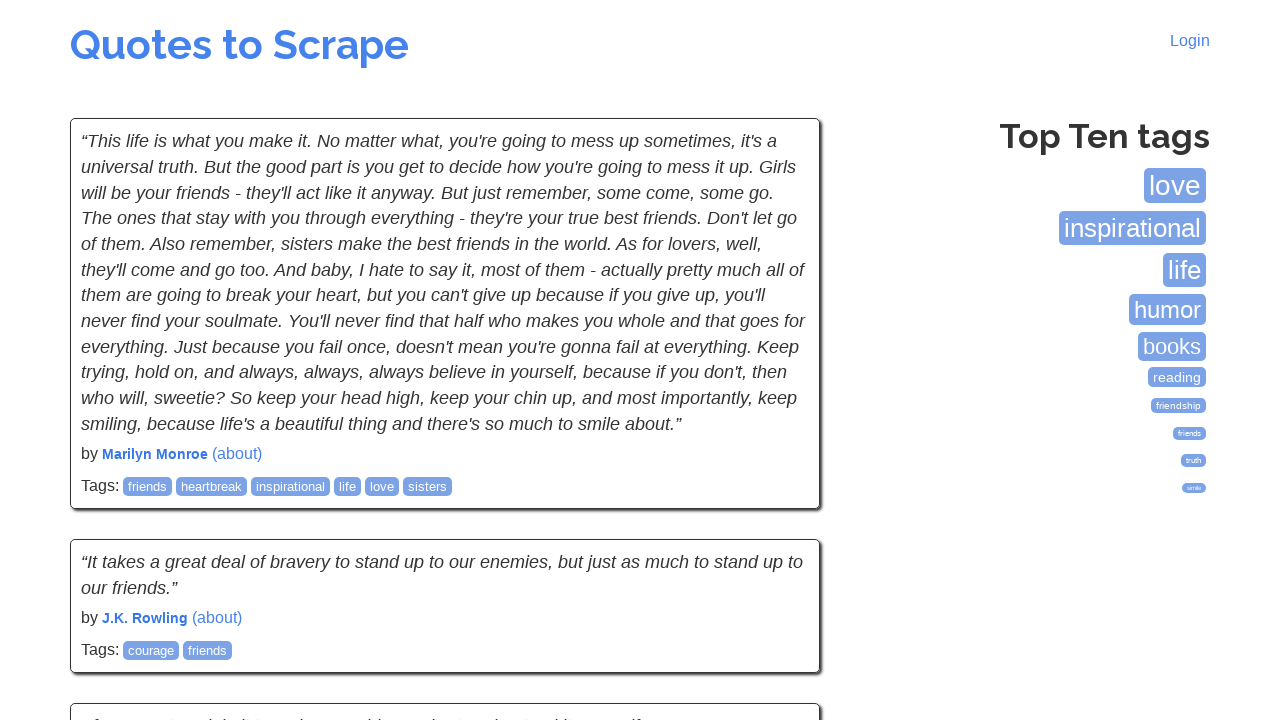

Clicked 'Next' pagination link to navigate from page 2 to page 3 at (778, 542) on li.next a
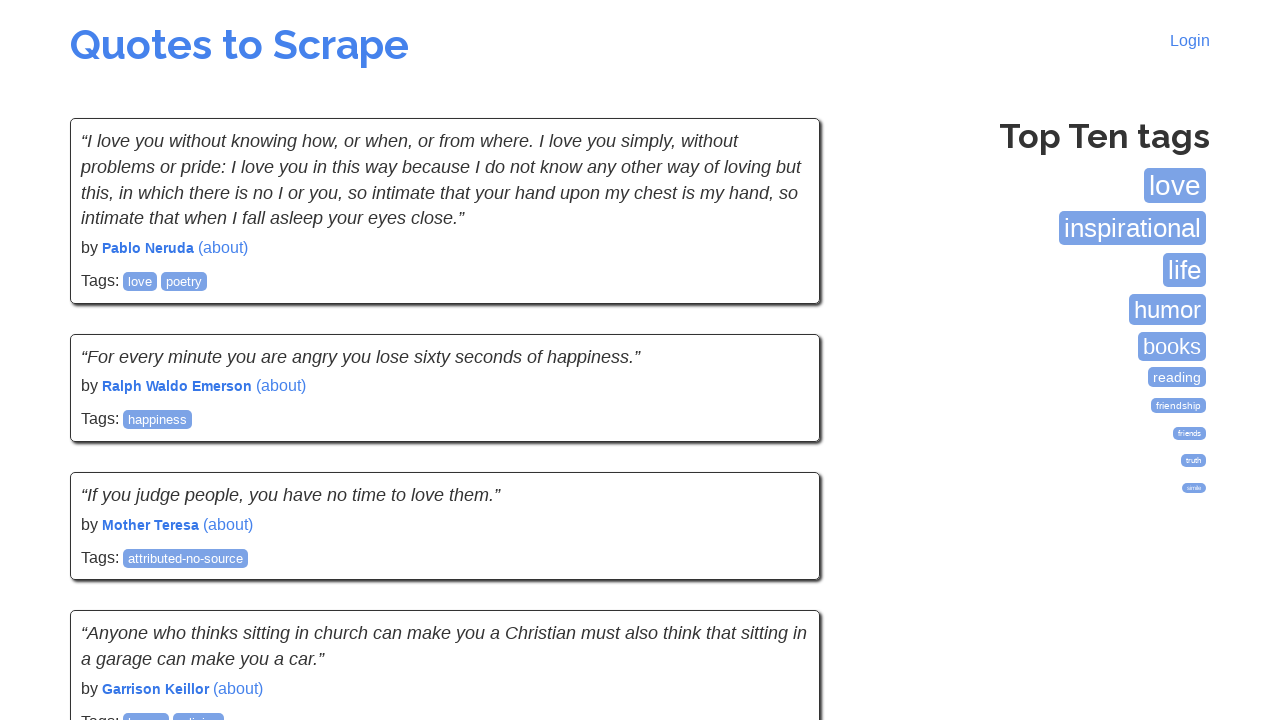

Waited for page 3 to fully load
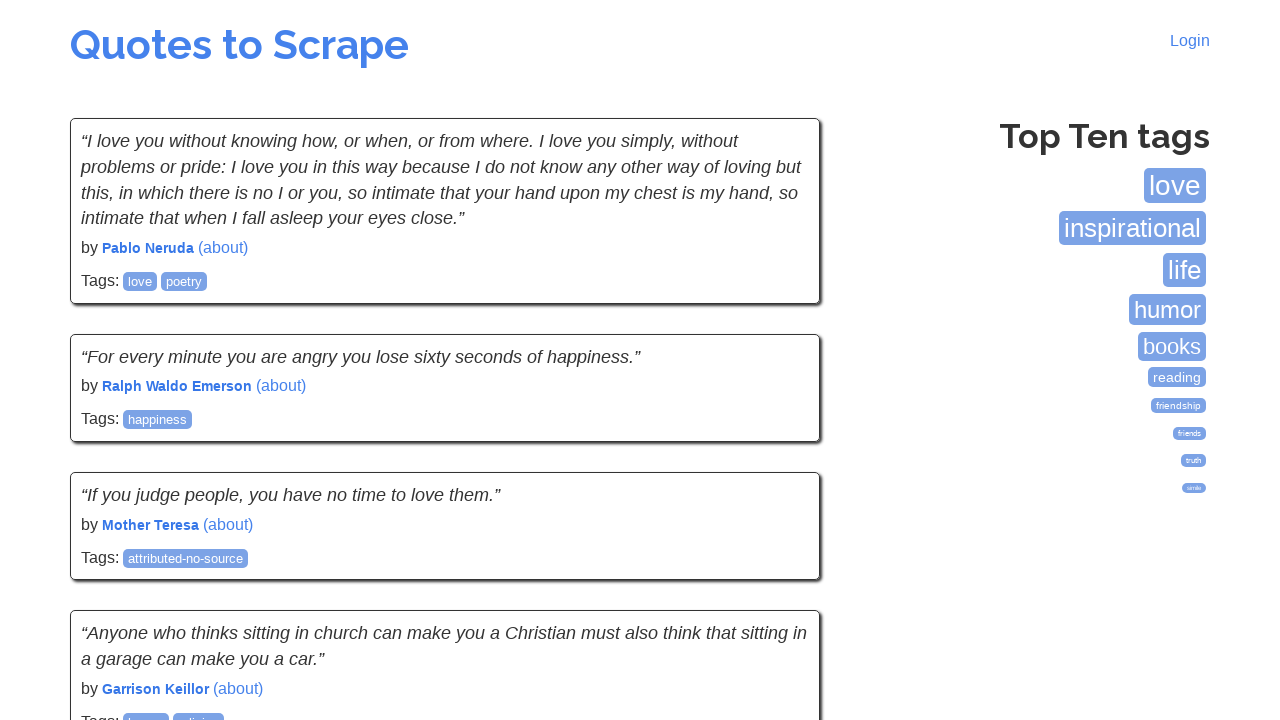

Verified quotes are visible on page 3
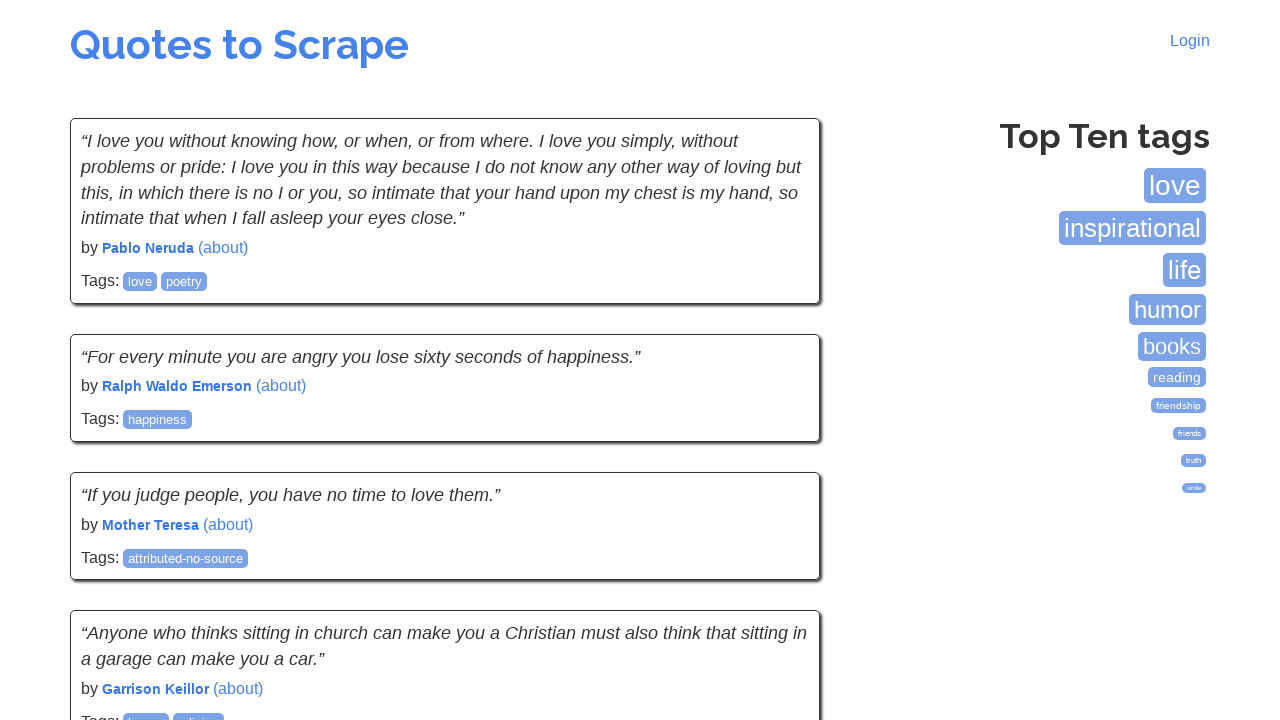

Clicked 'Next' pagination link to navigate from page 3 to page 4 at (778, 542) on li.next a
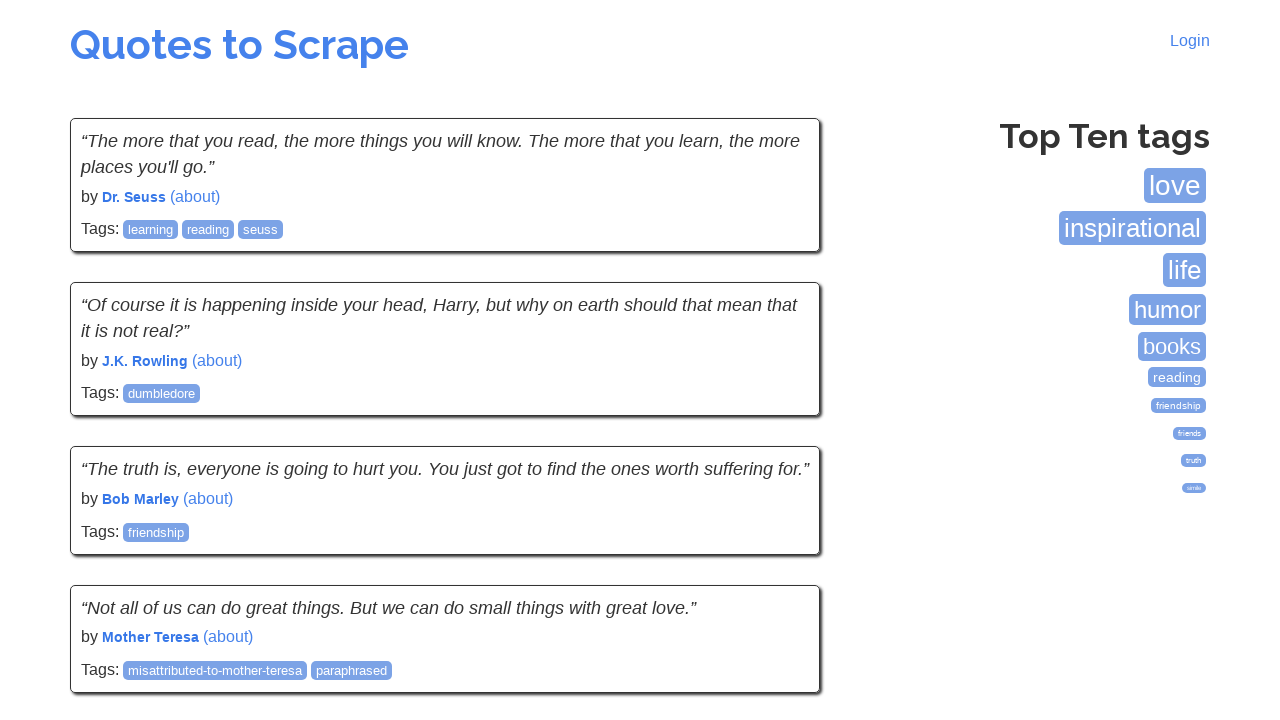

Waited for page 4 to fully load
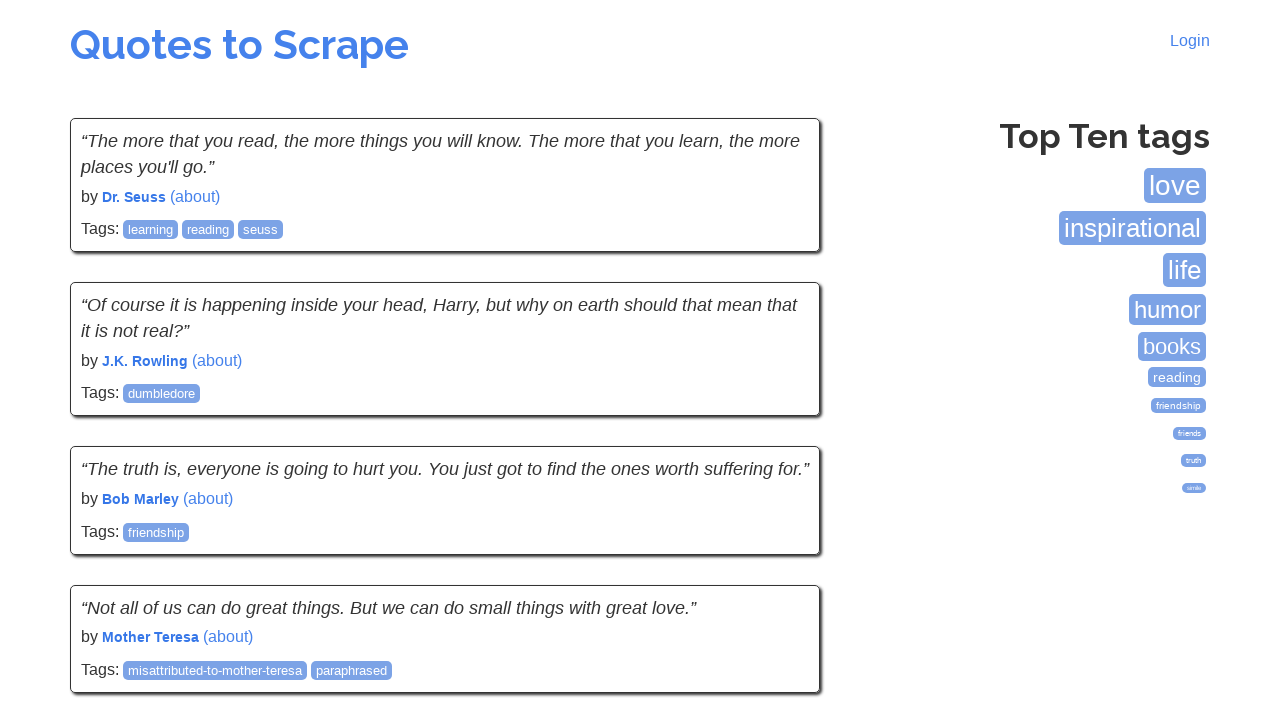

Verified quotes are visible on page 4
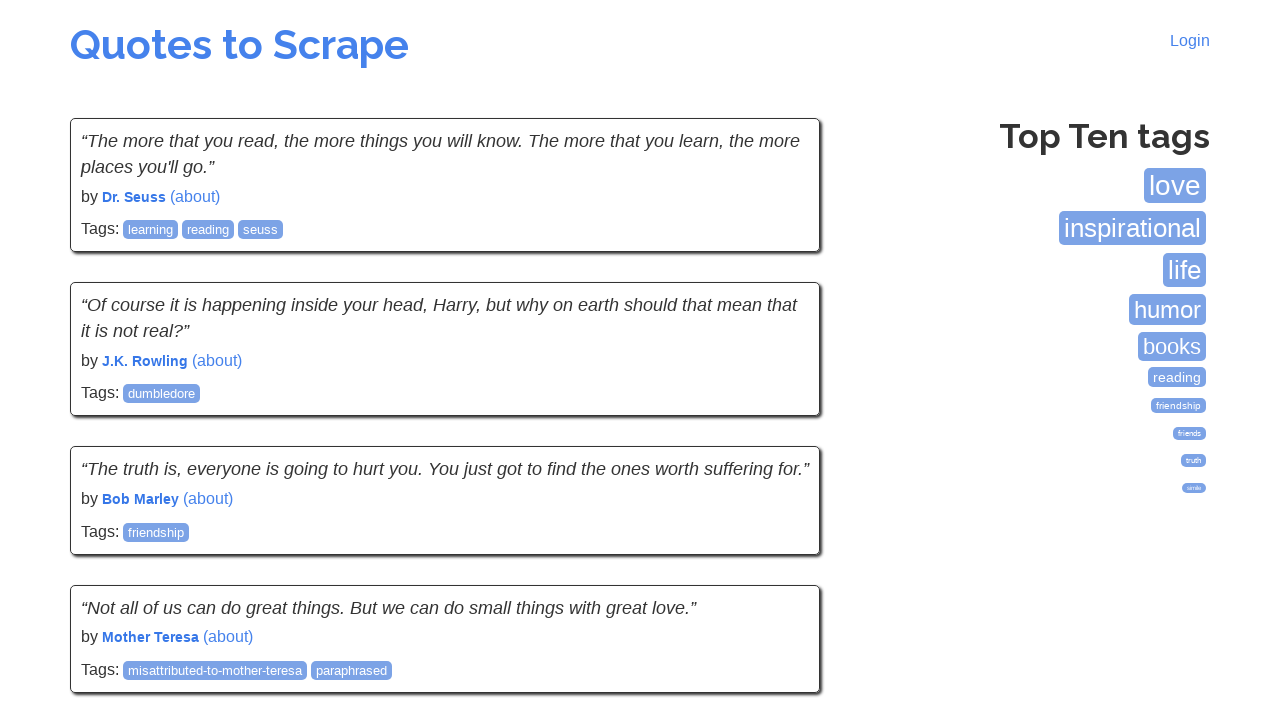

Clicked 'Next' pagination link to navigate from page 4 to page 5 at (778, 542) on li.next a
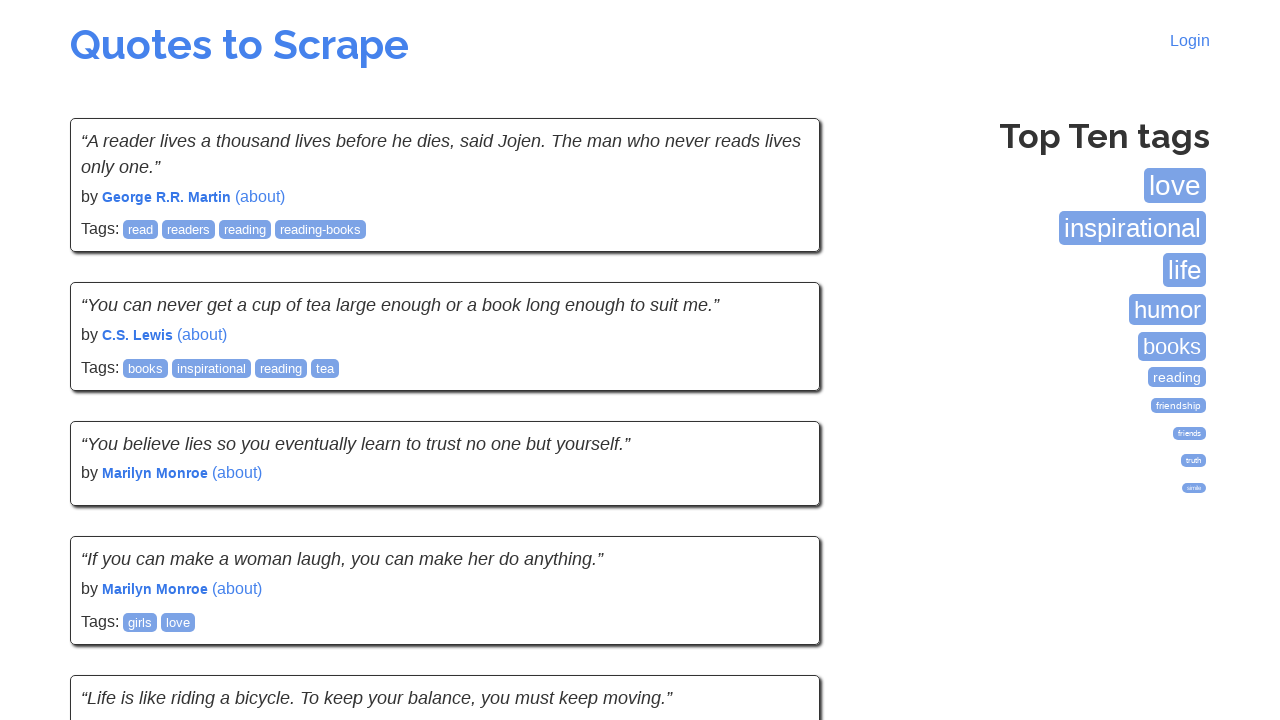

Waited for page 5 to fully load
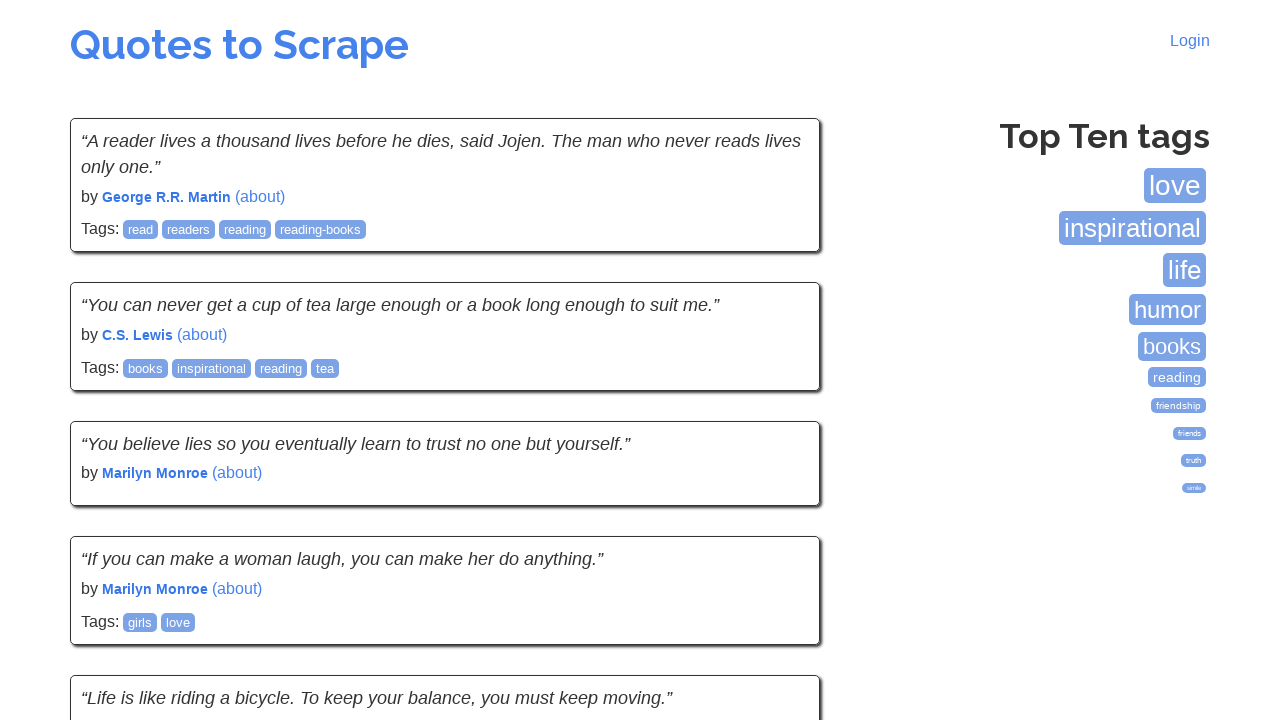

Verified quotes are visible on page 5
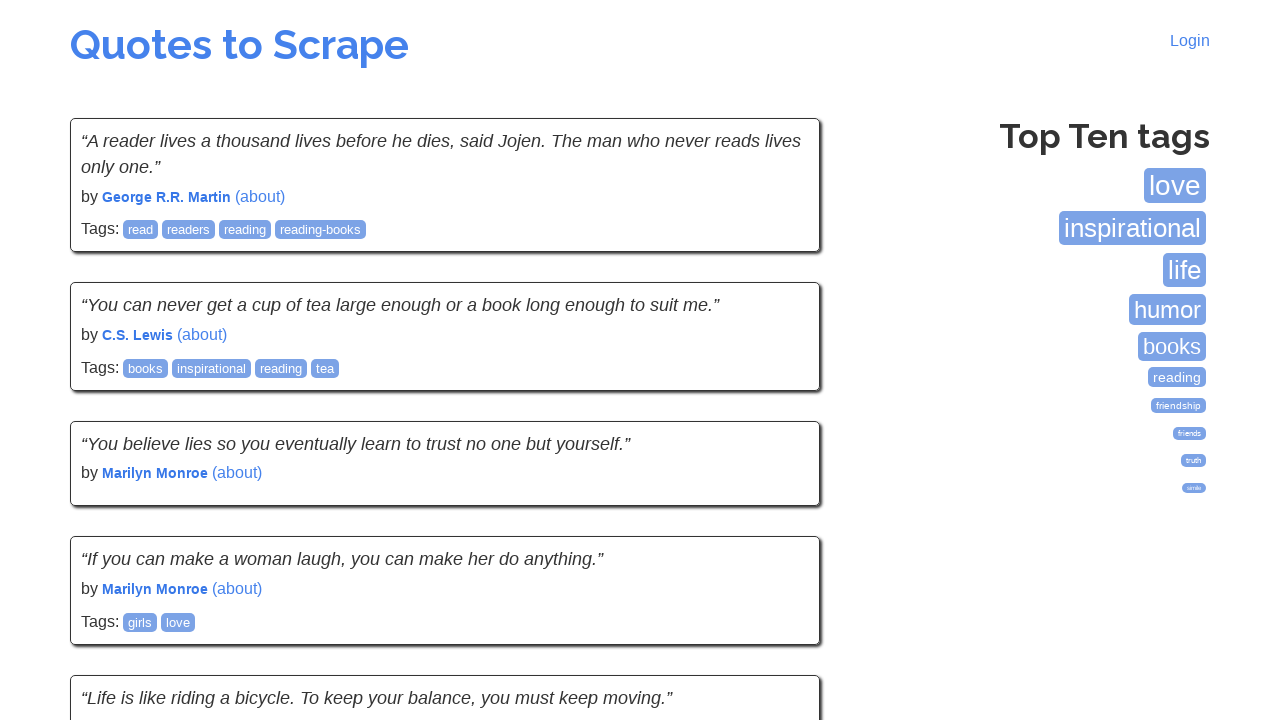

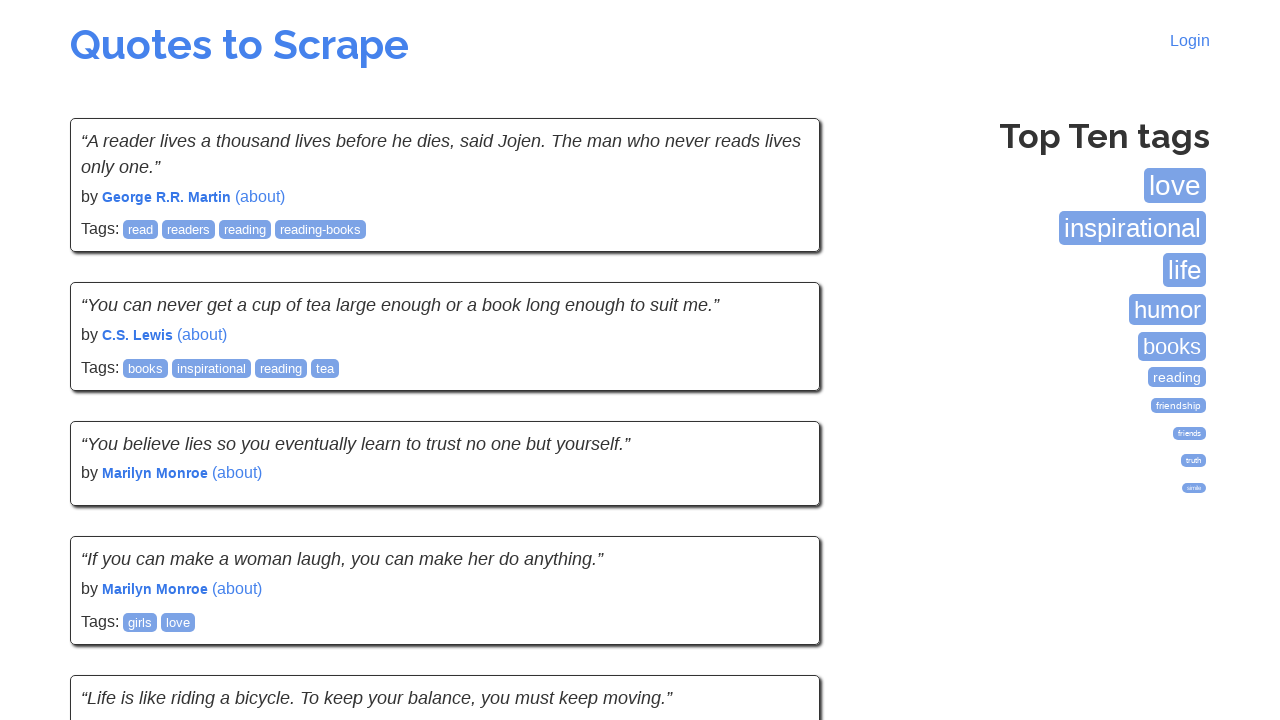